Tests the search filter functionality on a product offers page by entering "Rice" in the search field and verifying that the filtered results match

Starting URL: https://rahulshettyacademy.com/seleniumPractise/#/offers

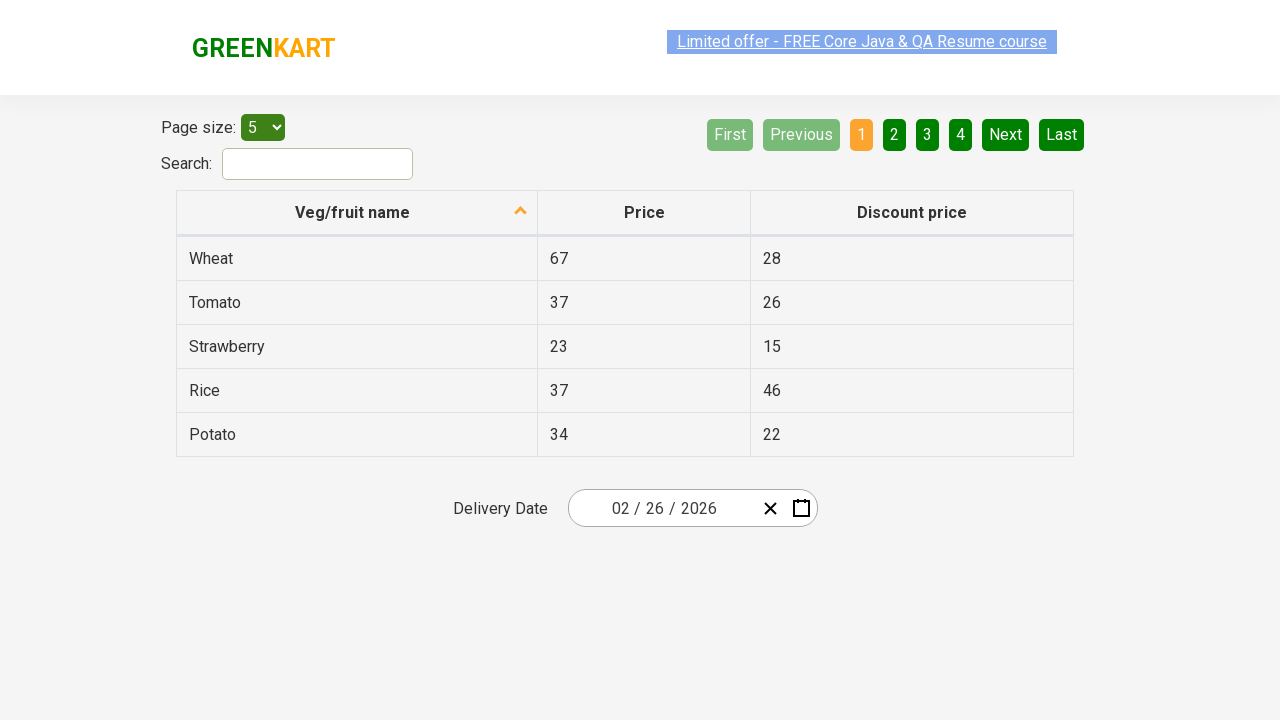

Entered 'Rice' in the search field on #search-field
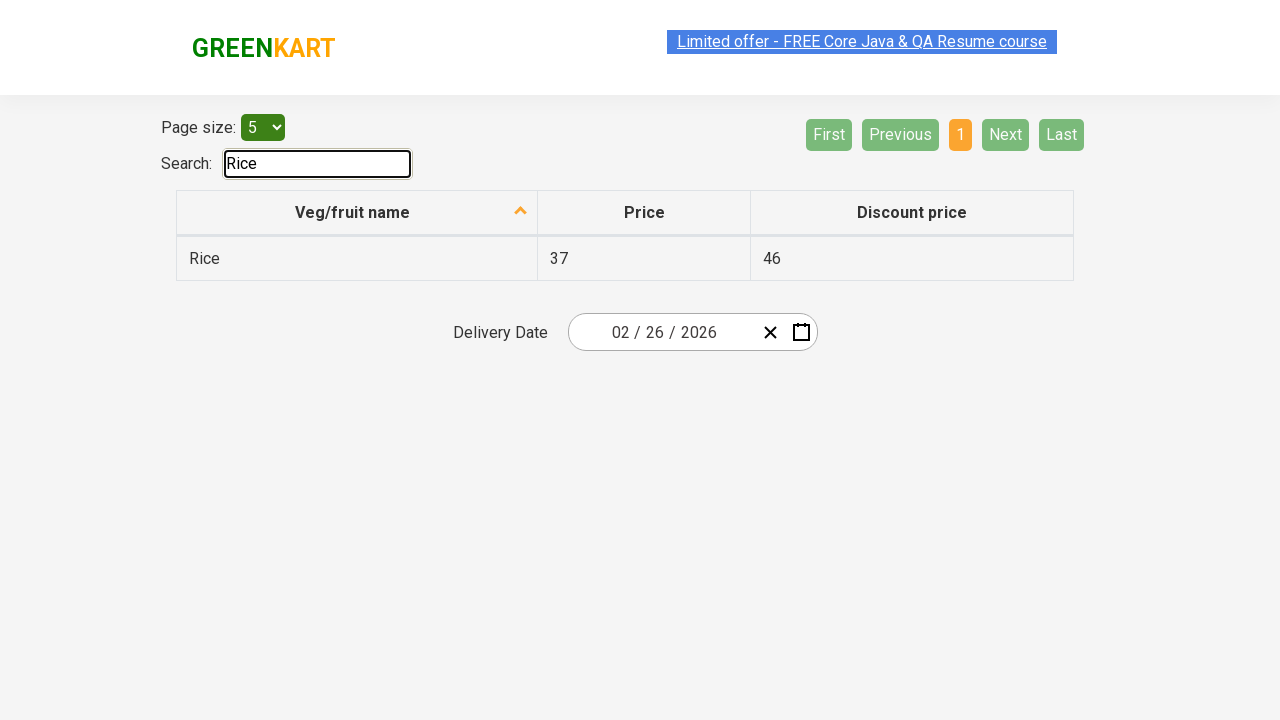

Waited 500ms for filtering to complete
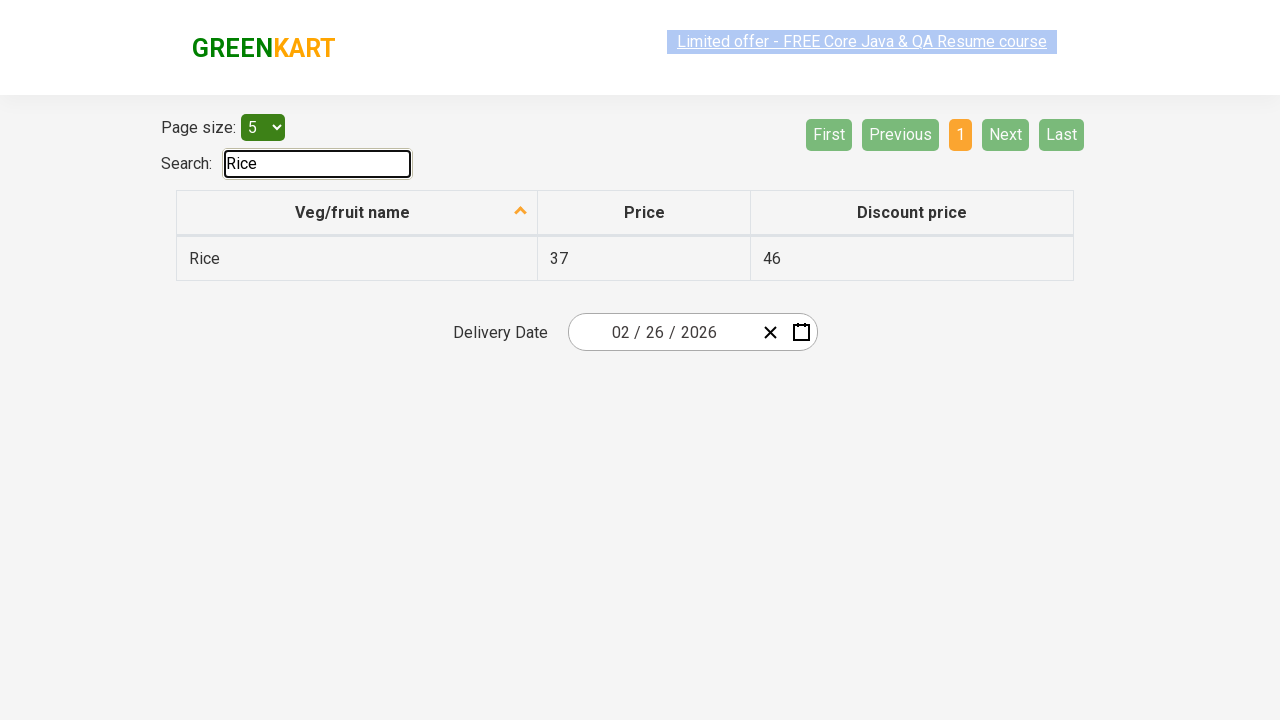

Verified filtered results are displayed in the table
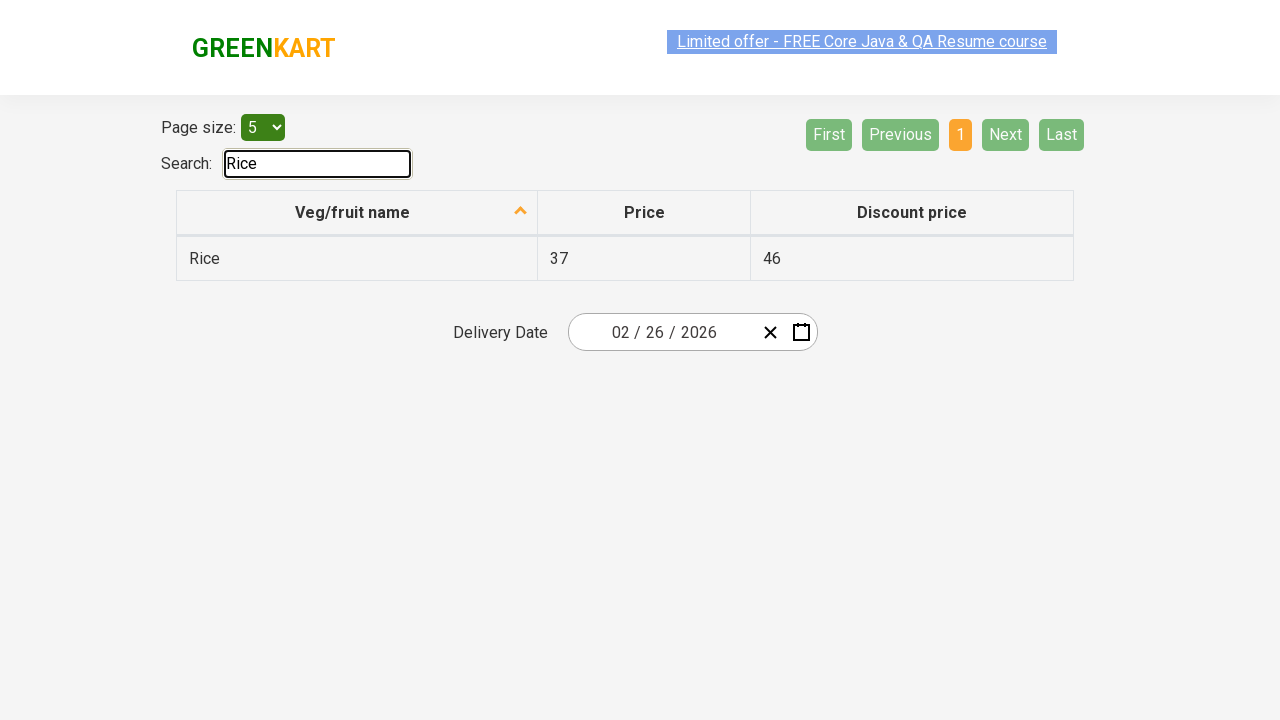

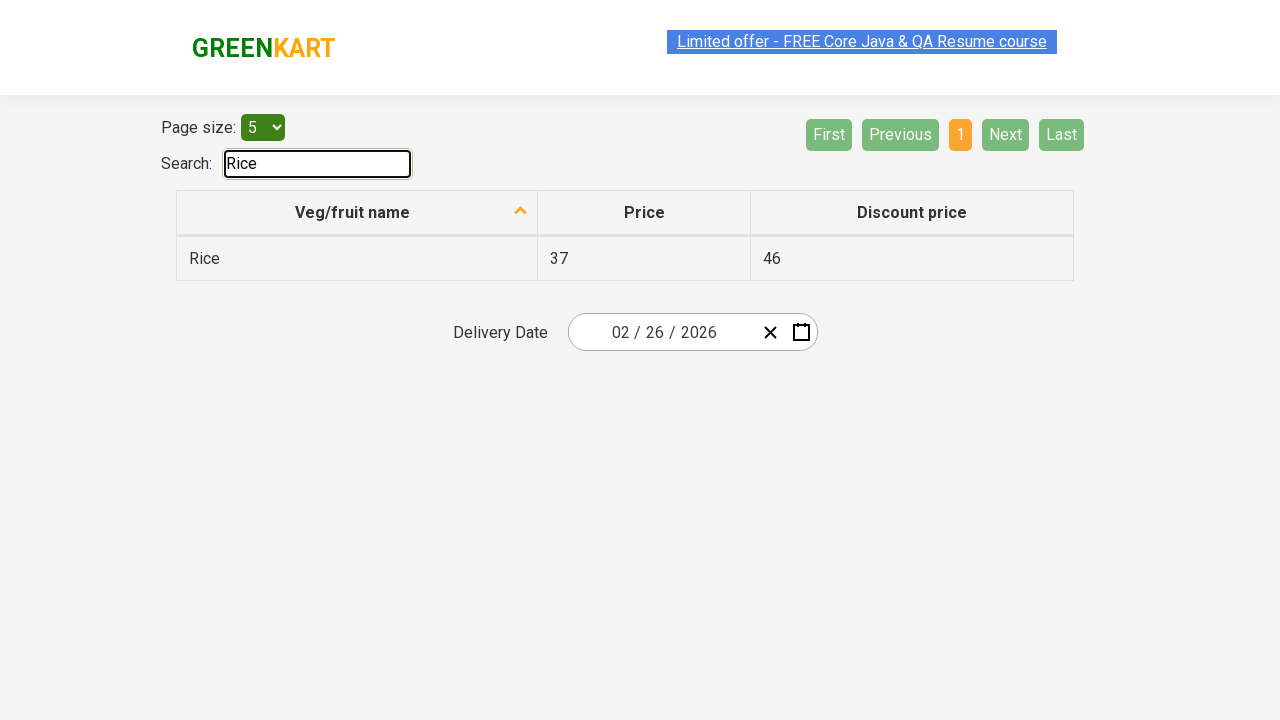